Tests signup form by navigating to signup page, filling in name and email fields, and submitting the form

Starting URL: https://practice.cydeo.com/

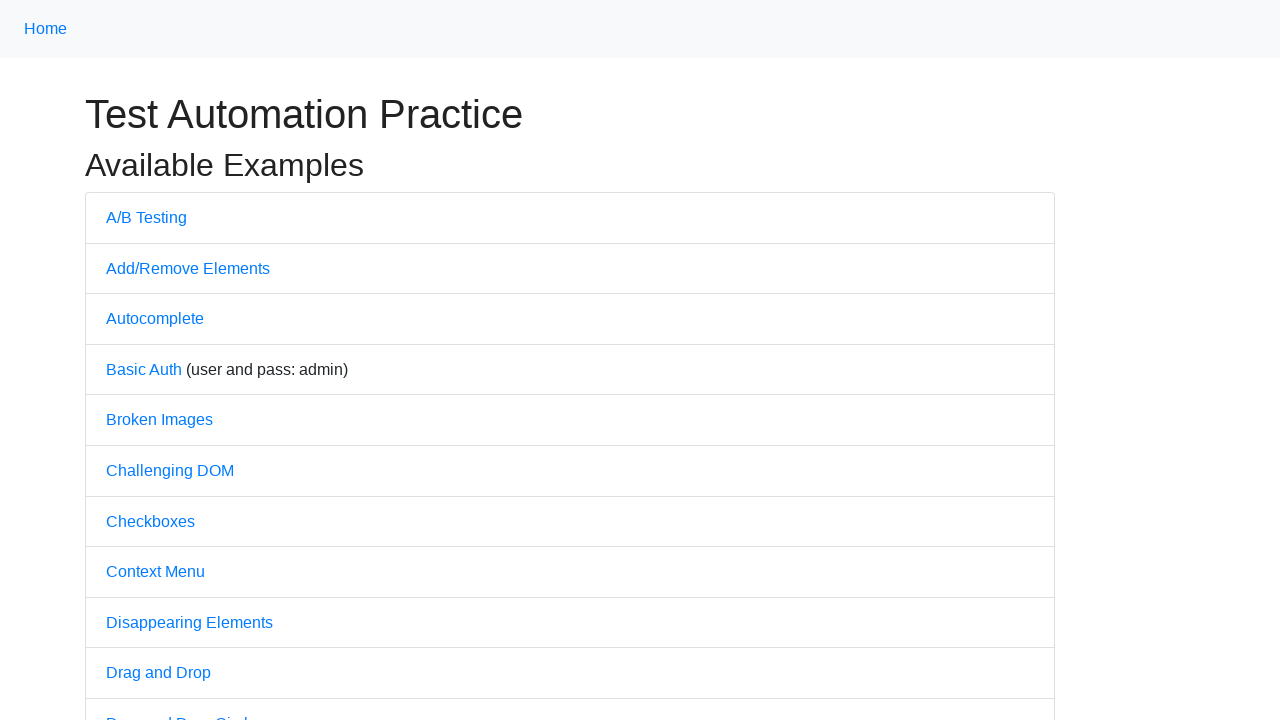

Clicked Sign up link at (192, 360) on a:has-text('Sign')
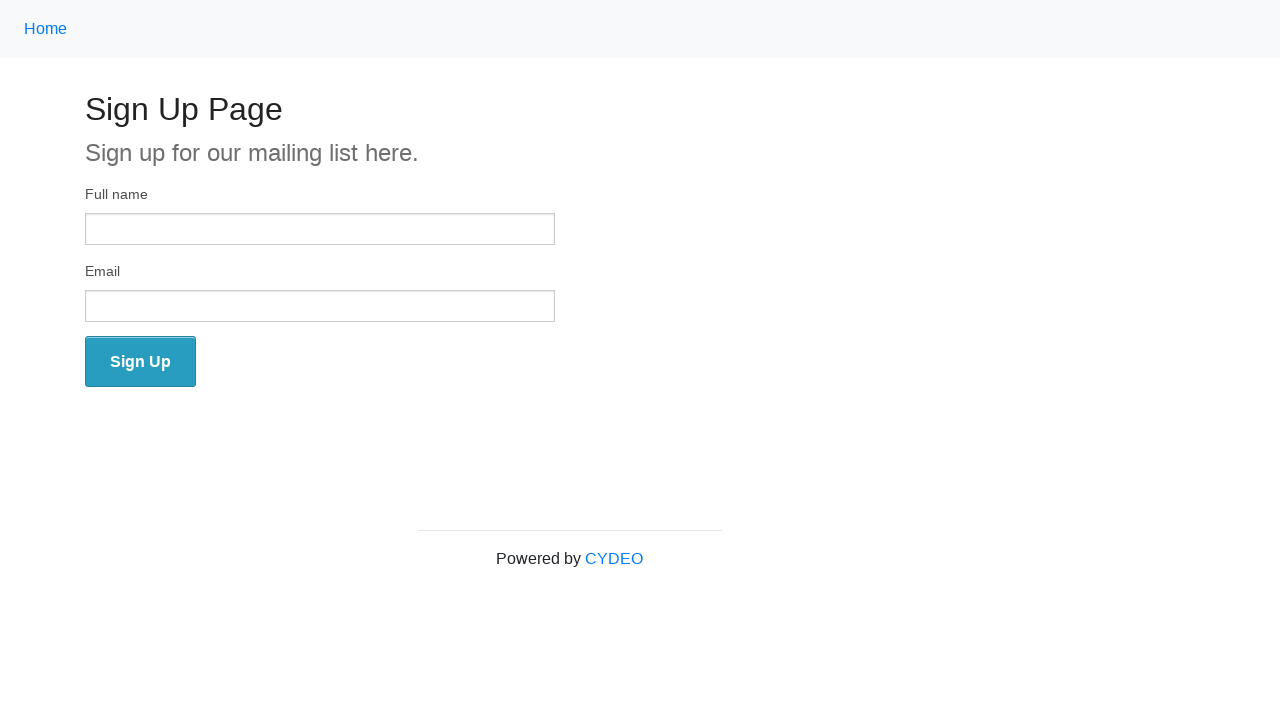

Signup page loaded and network idle
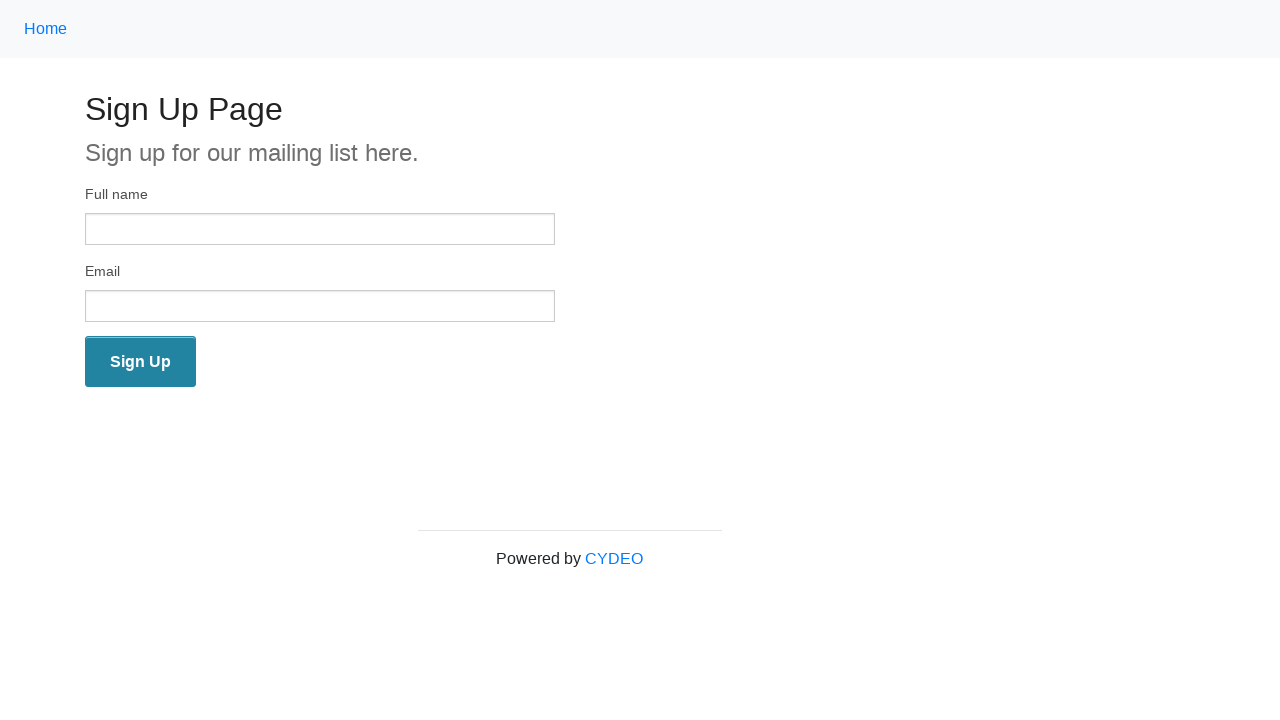

Filled full name field with 'John Smith' on input[name='full_name']
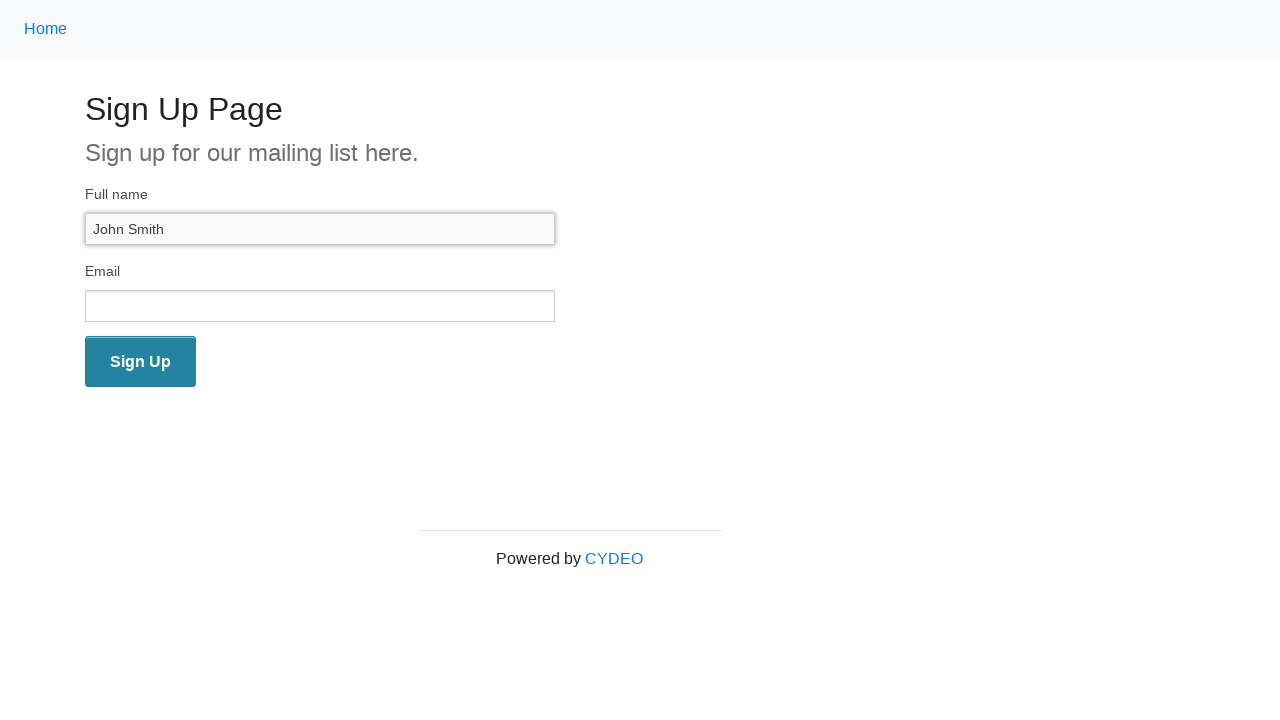

Filled email field with 'john@cydeo.com' on input[name='email']
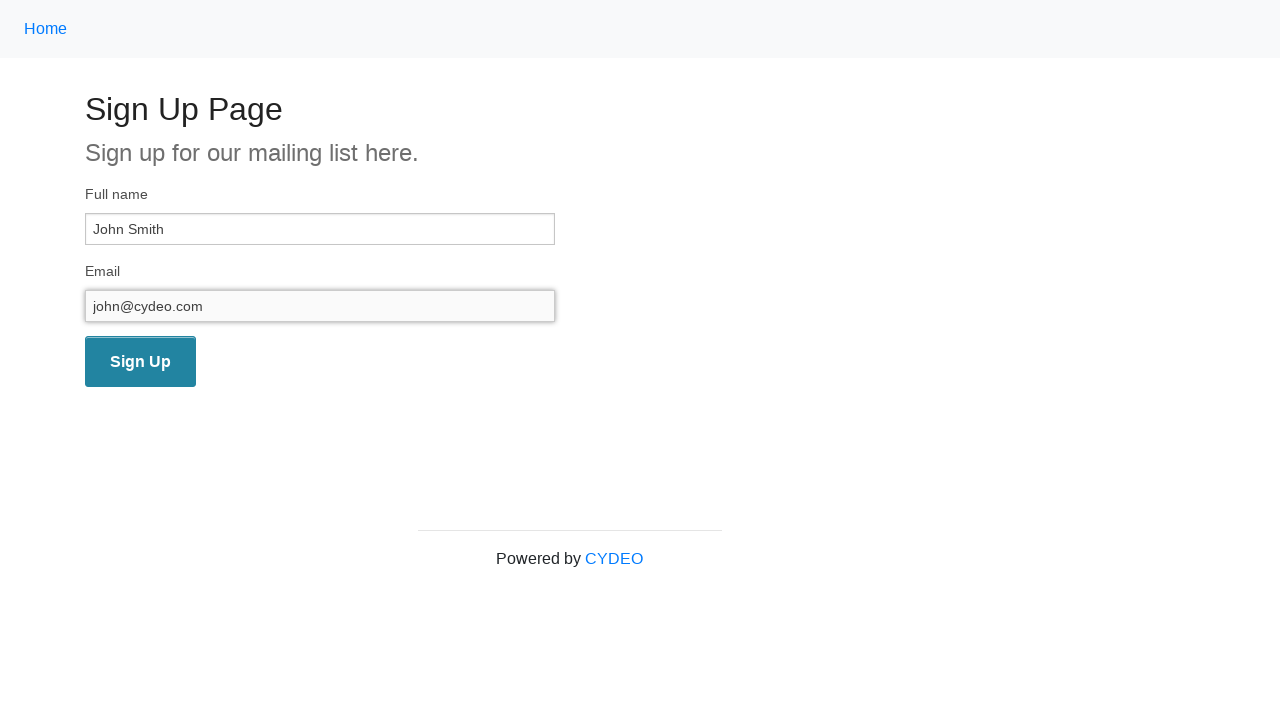

Clicked signup button to submit form at (140, 362) on button[name='wooden_spoon']
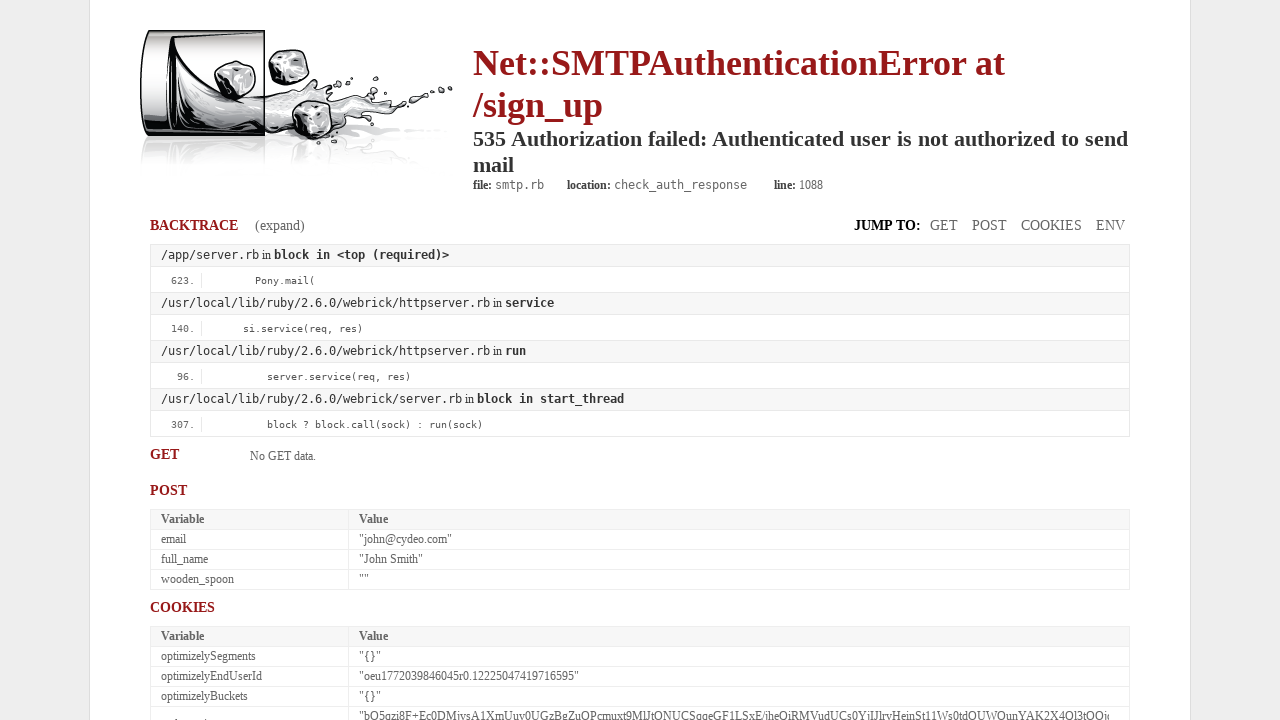

Confirmation page loaded and network idle
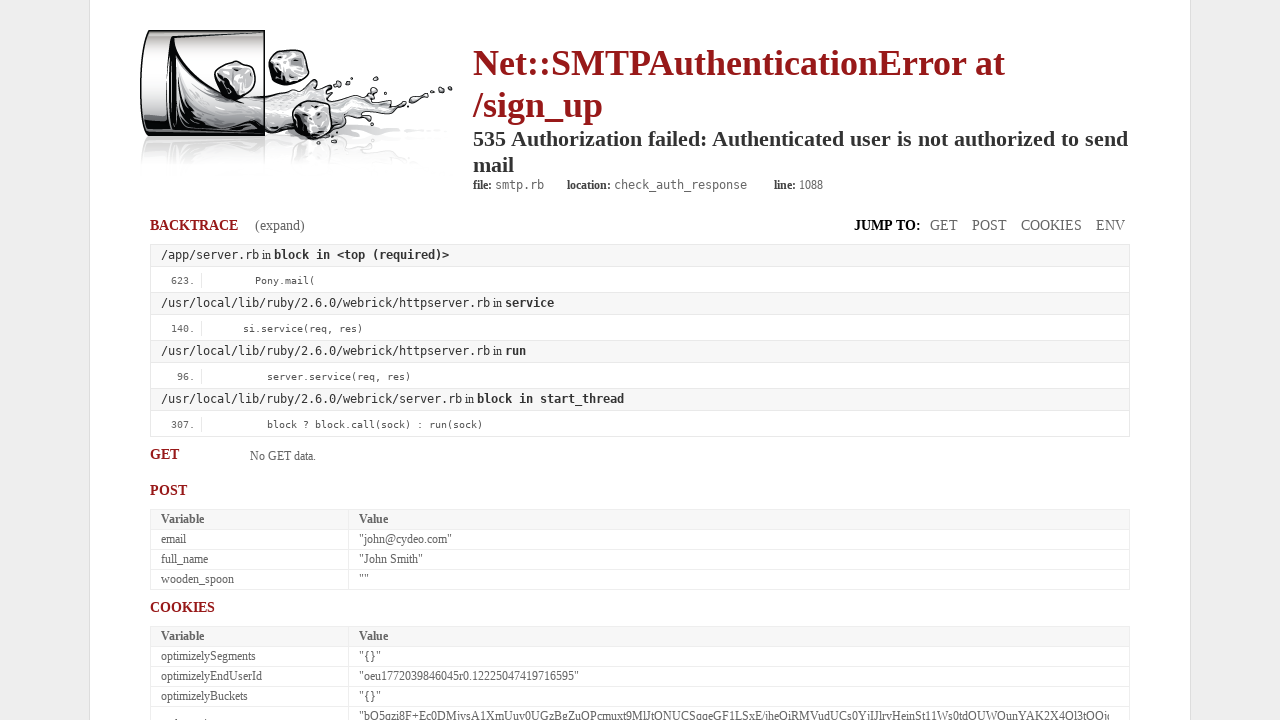

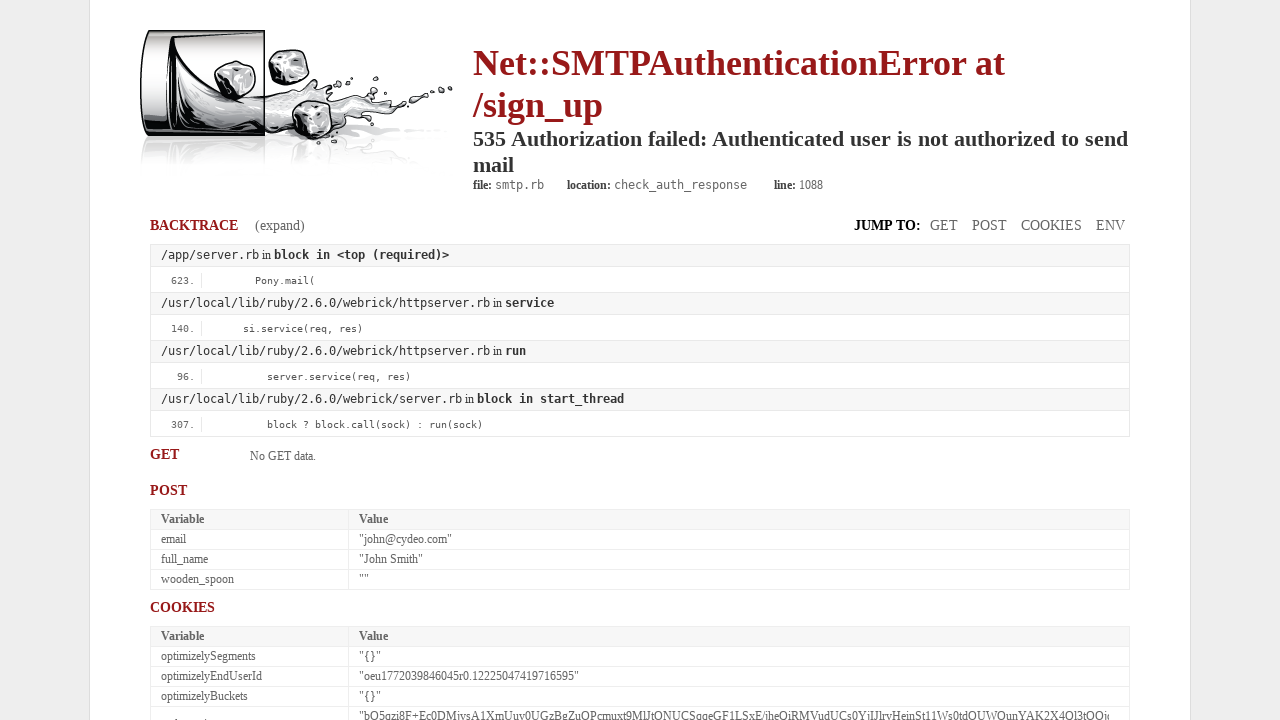